Tests different mouse click events (left click, double click, and right click) on a webpage and verifies the text changes after each interaction

Starting URL: https://v1.training-support.net/selenium/input-events

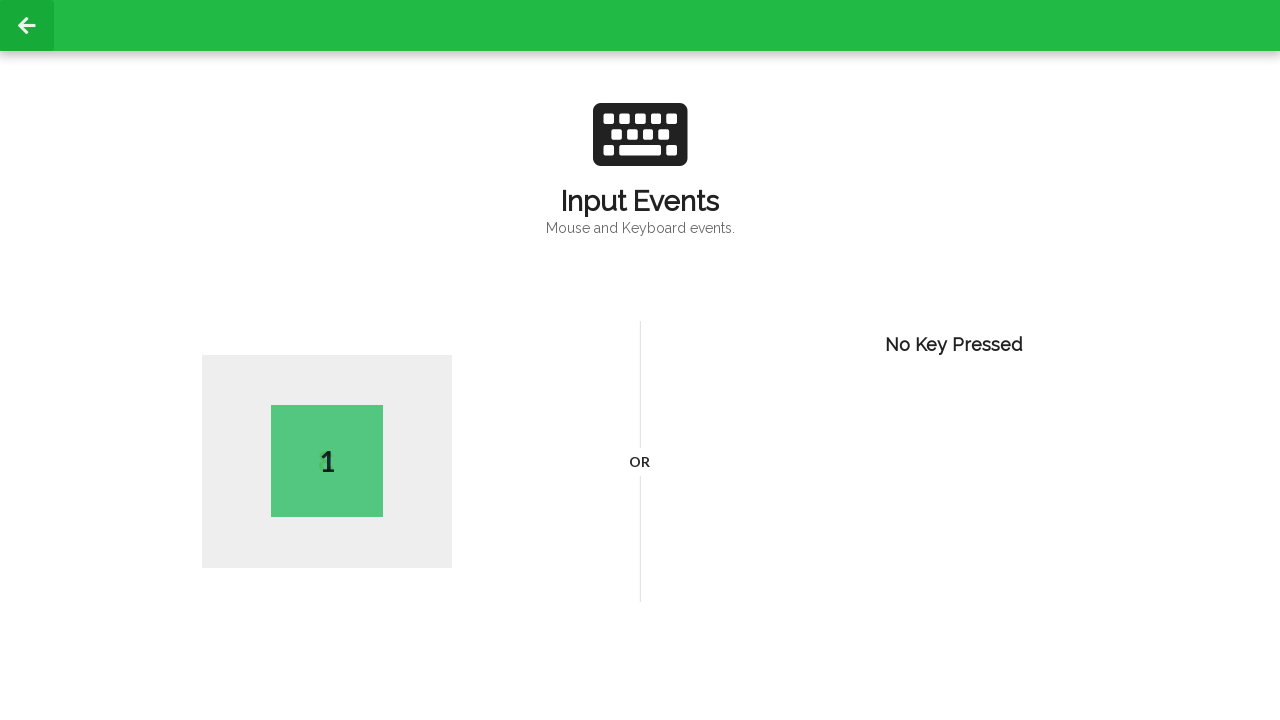

Navigated to input events test page
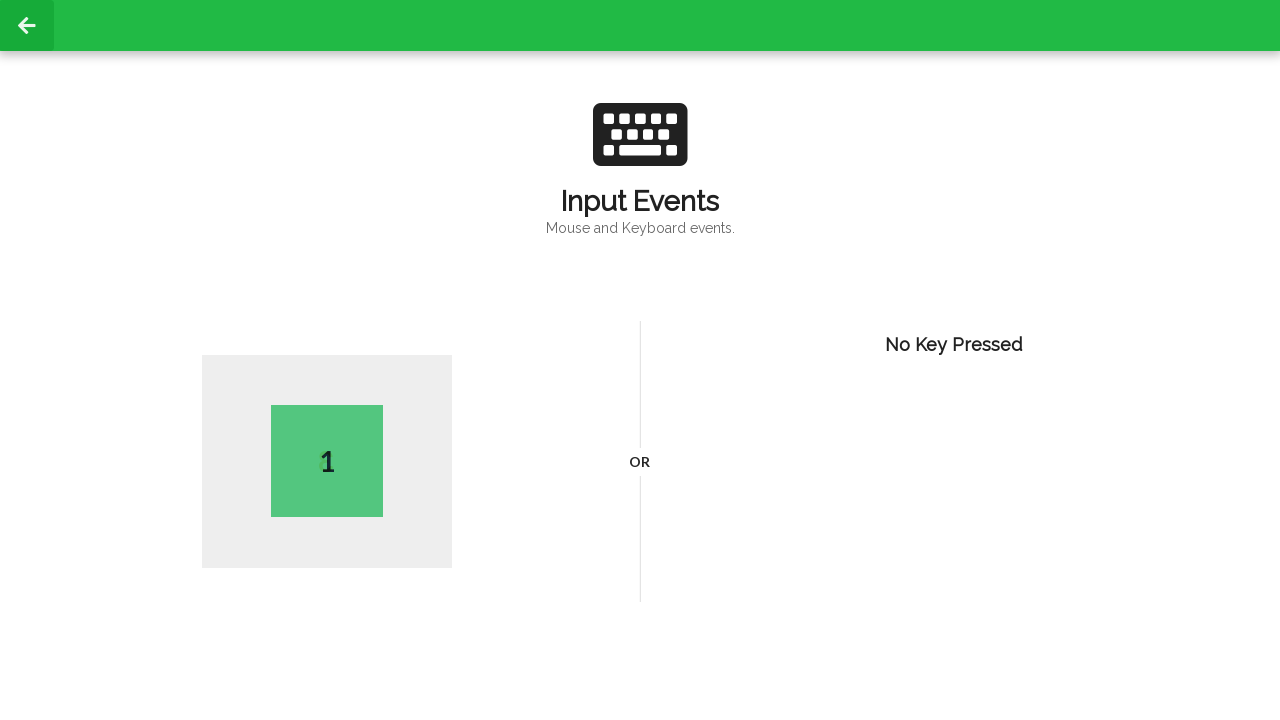

Performed left click on the page at (640, 360) on body
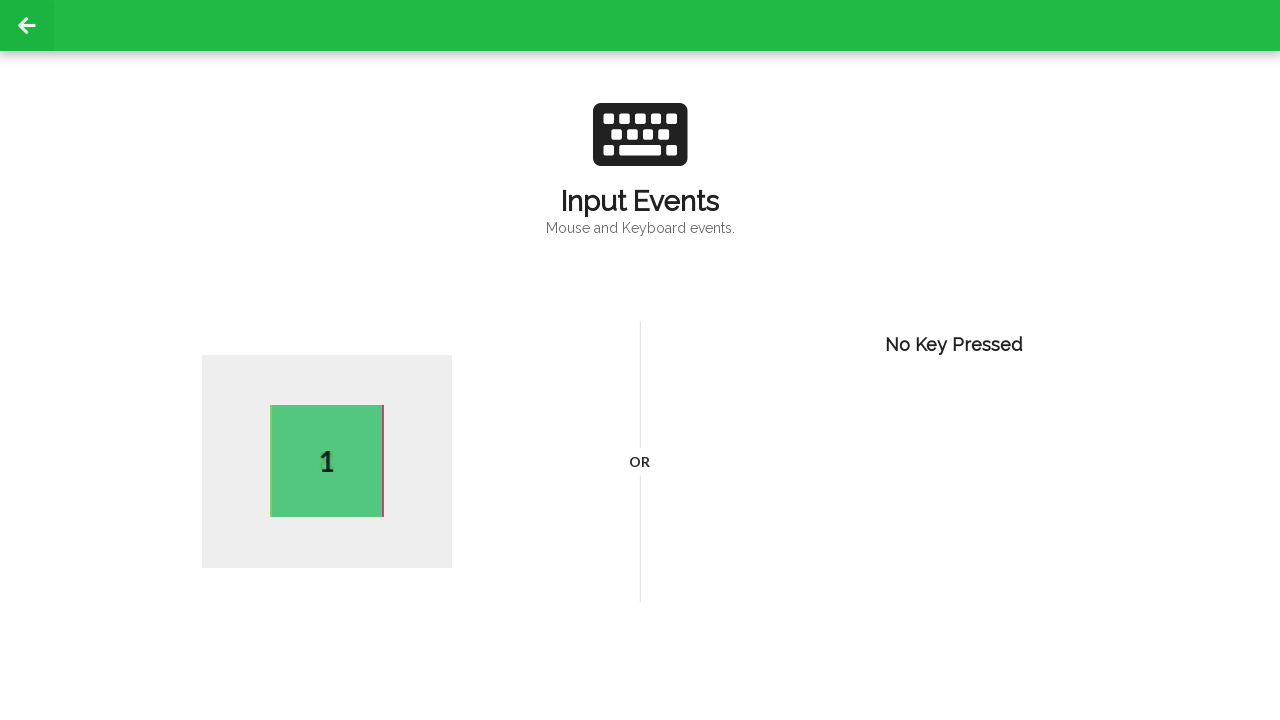

Verified text changed after left click
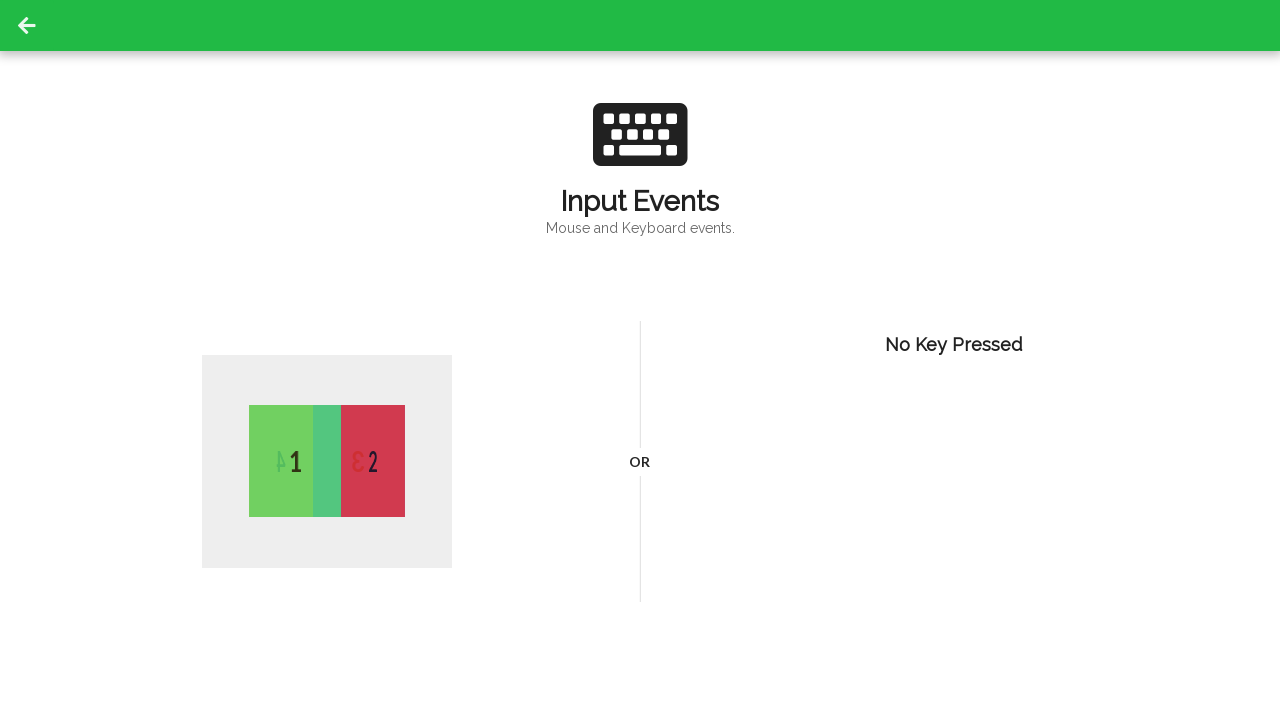

Performed double click on the page at (640, 360) on body
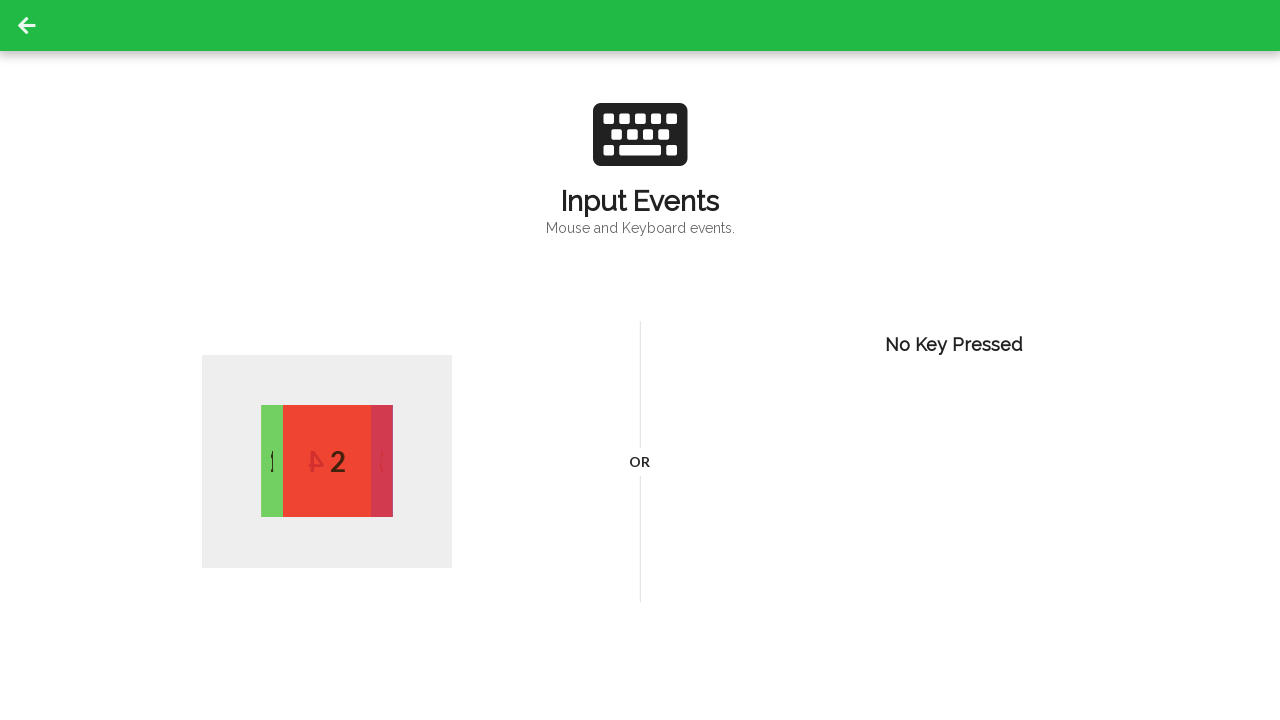

Verified text changed after double click
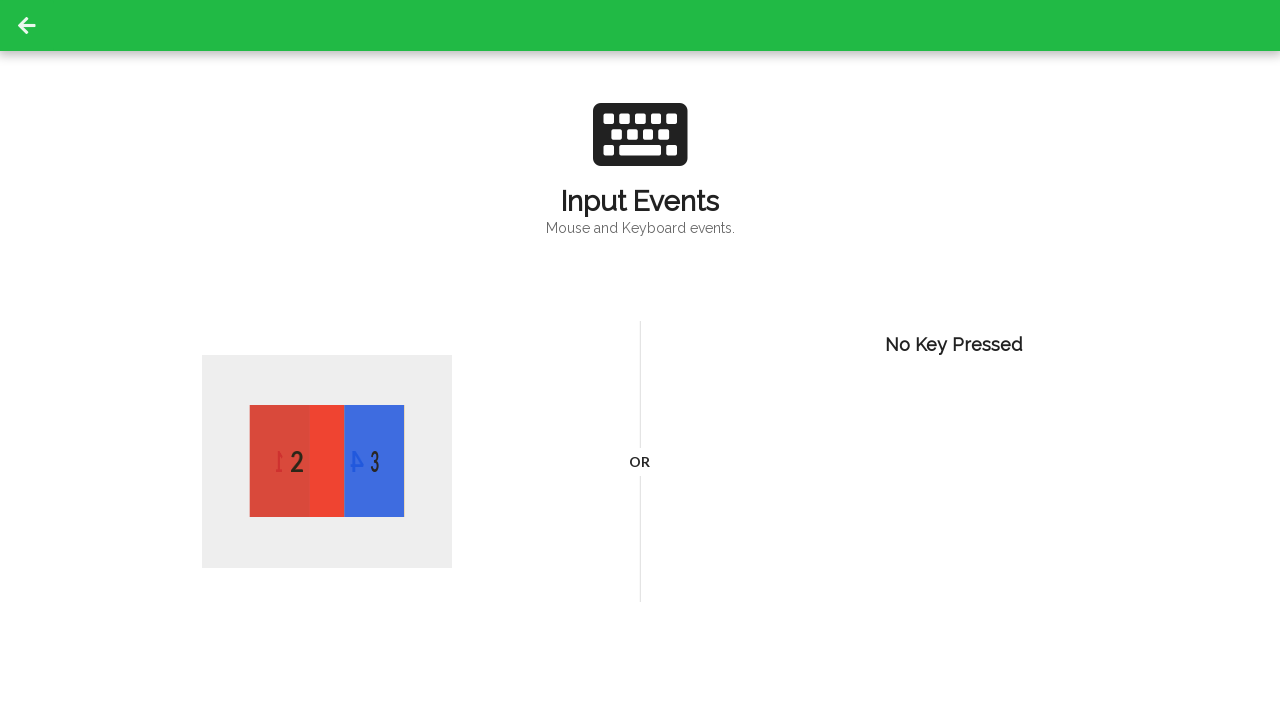

Performed right click on the page at (640, 360) on body
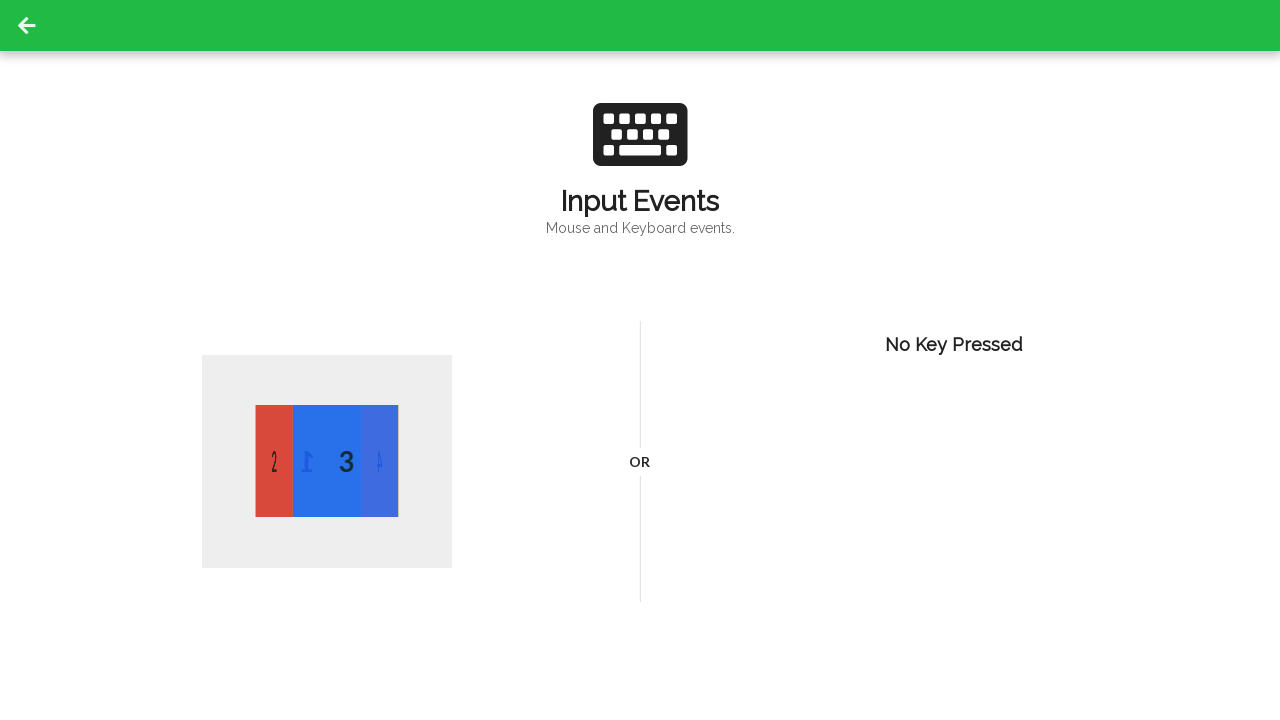

Verified text changed after right click
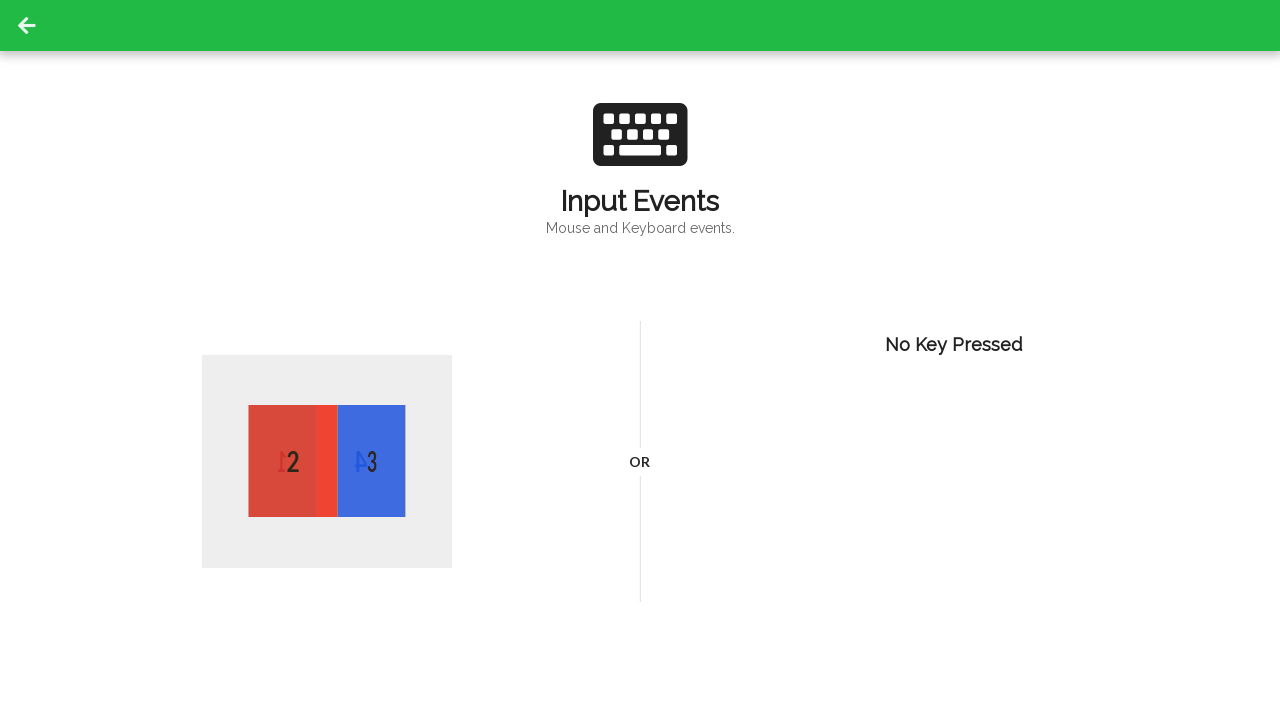

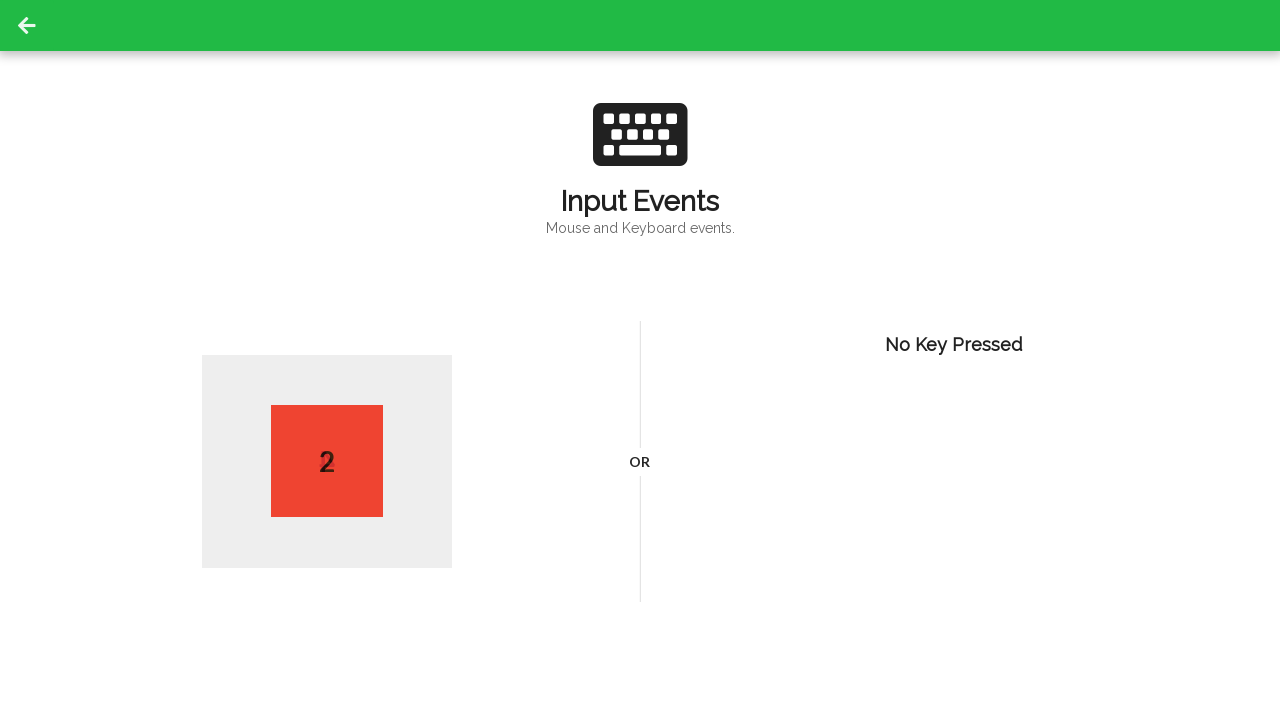